Tests clicking the Create Account link on the Rediff.com homepage to verify navigation works correctly.

Starting URL: https://rediff.com

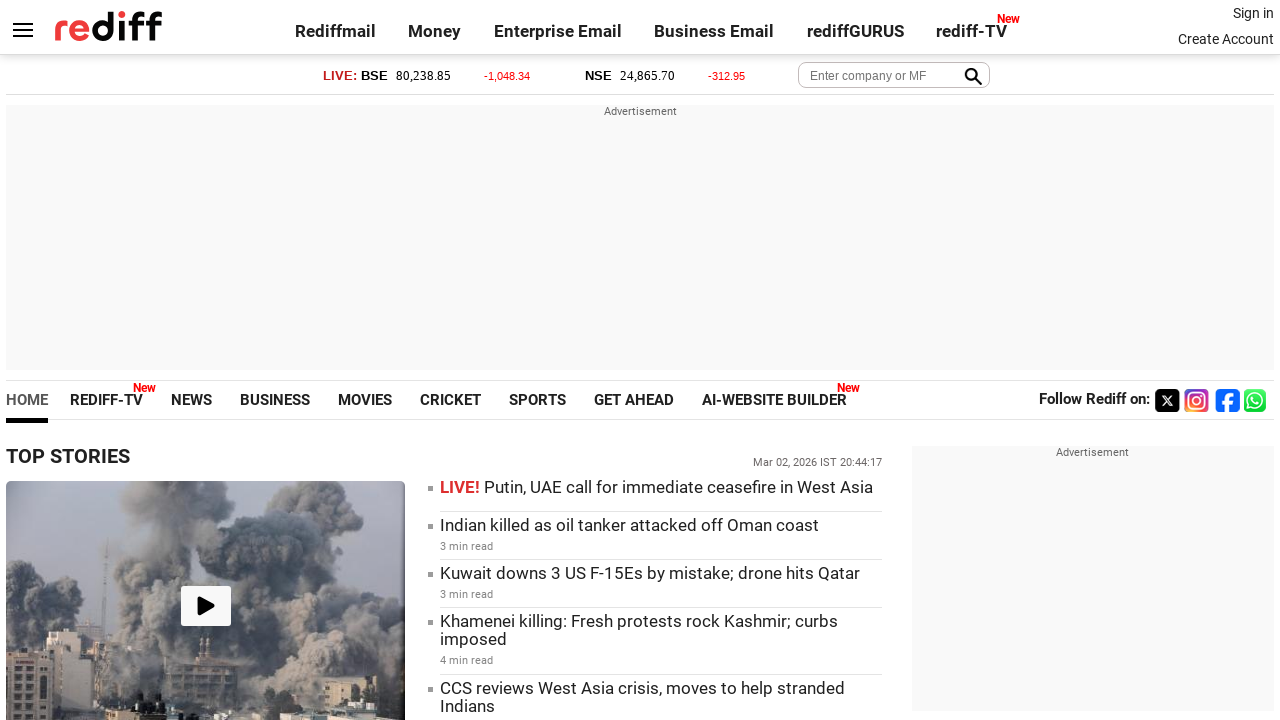

Clicked the Create Account link on Rediff.com homepage at (1226, 39) on a:text('Create Account')
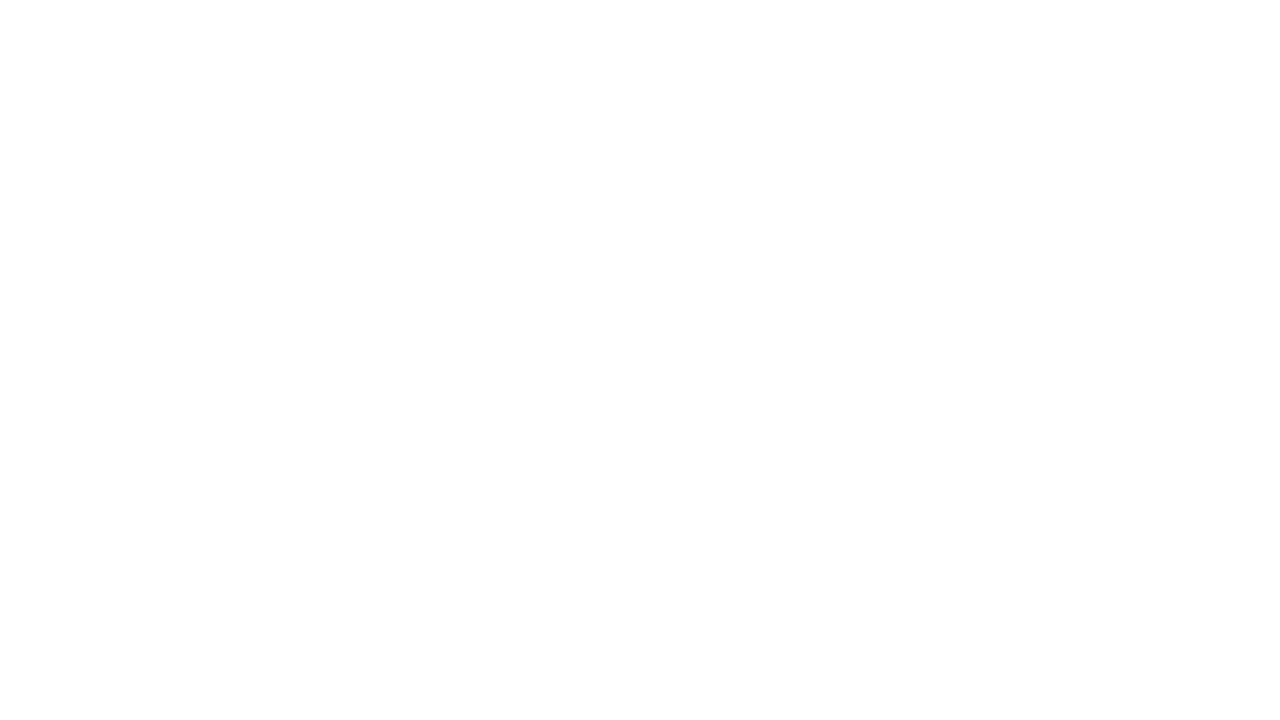

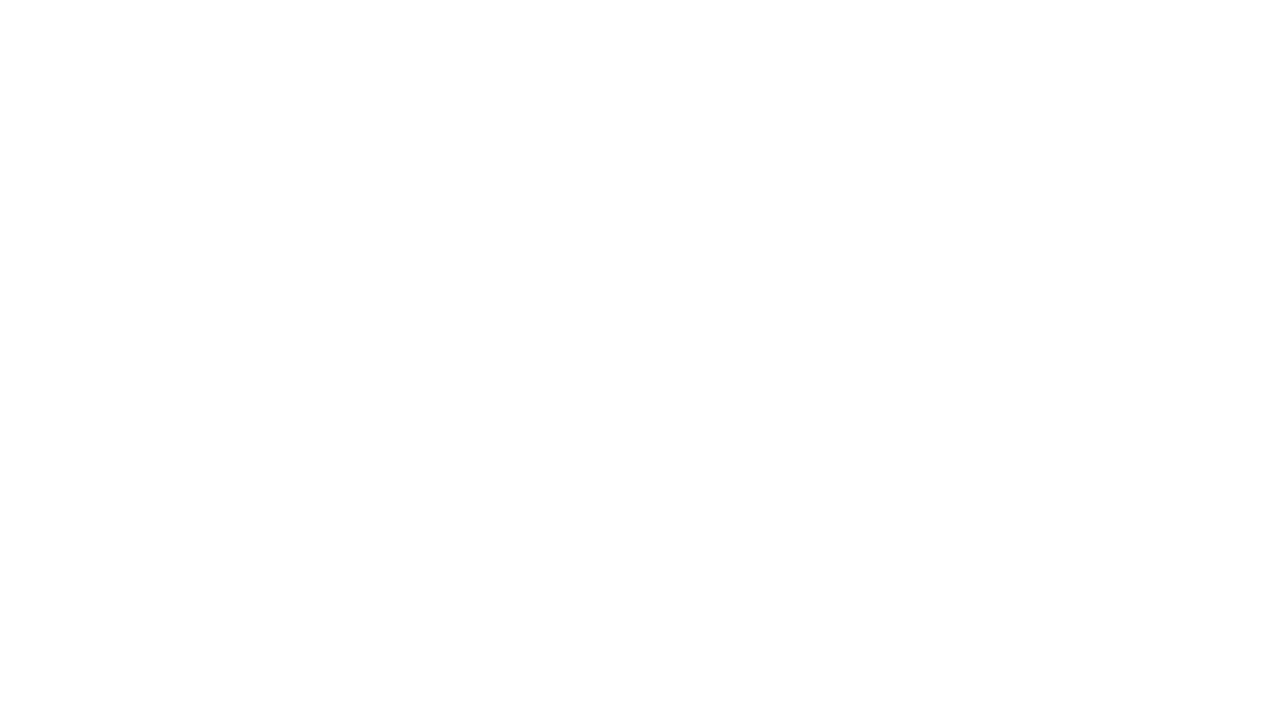